Tests dynamic button text update by entering text in an input field and clicking a button to update its label

Starting URL: http://uitestingplayground.com/textinput

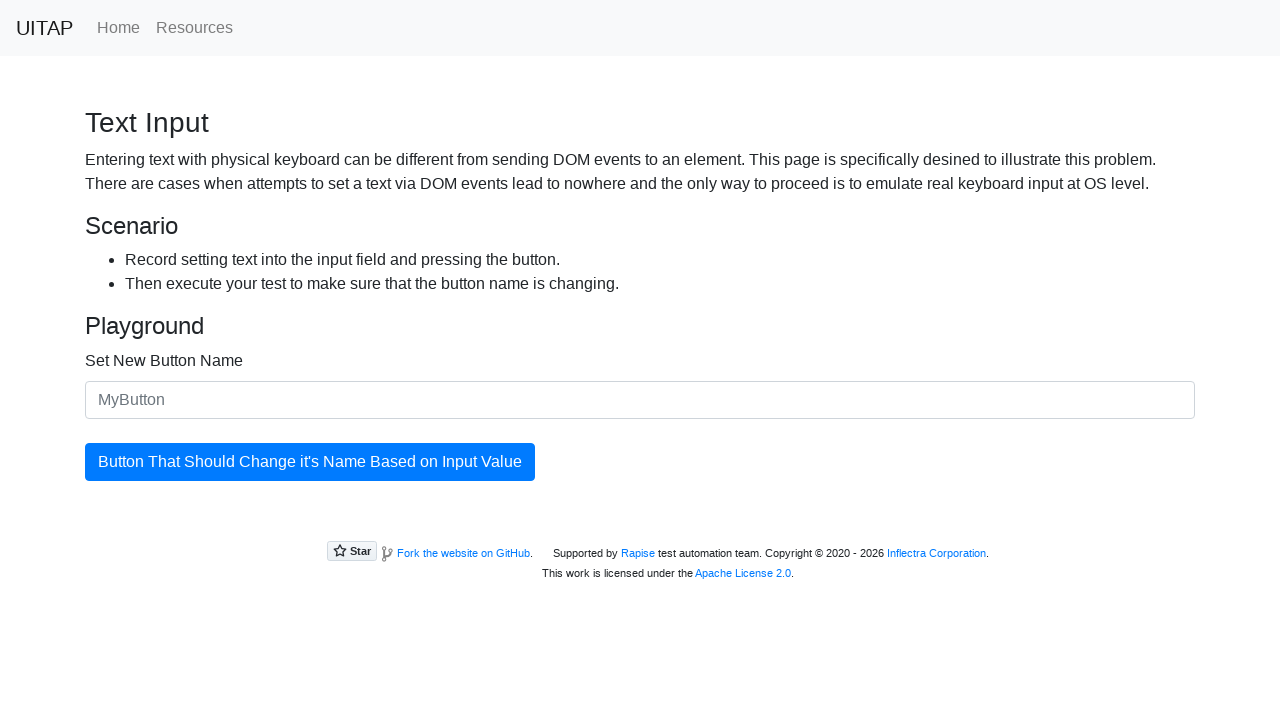

Filled input field with new button name 'My_Button' on #newButtonName
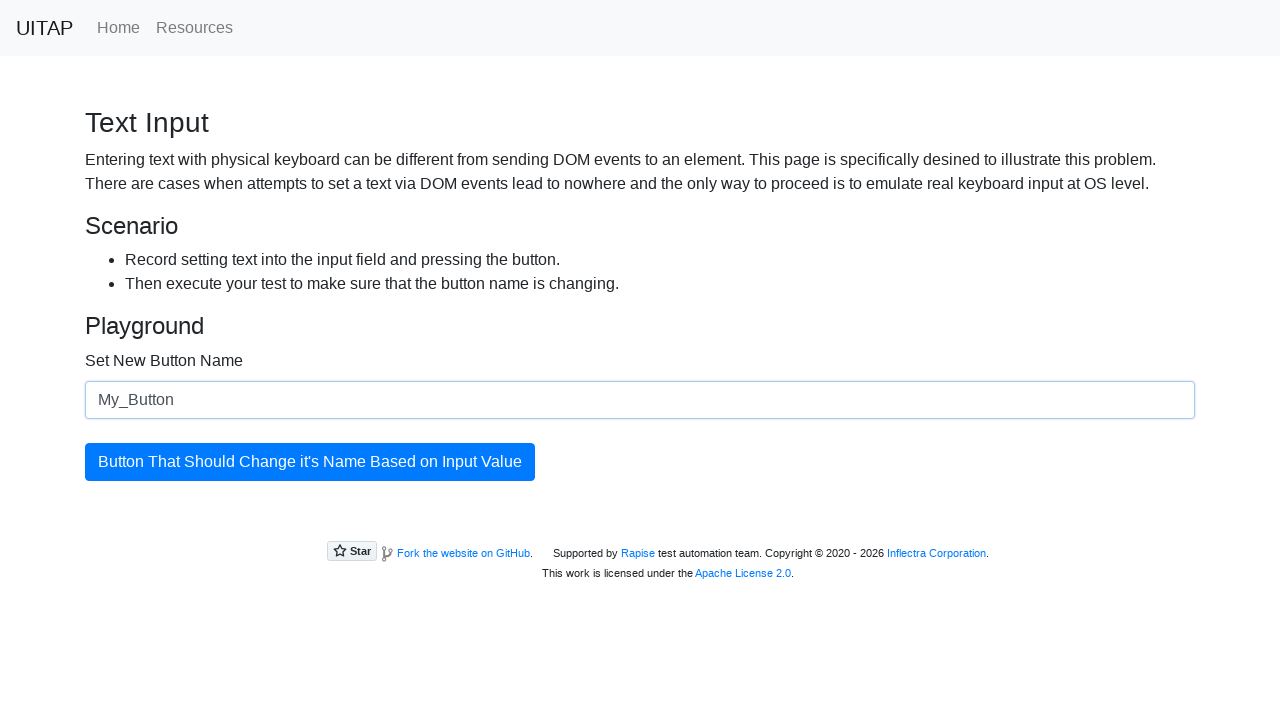

Clicked button to trigger text update at (310, 462) on #updatingButton
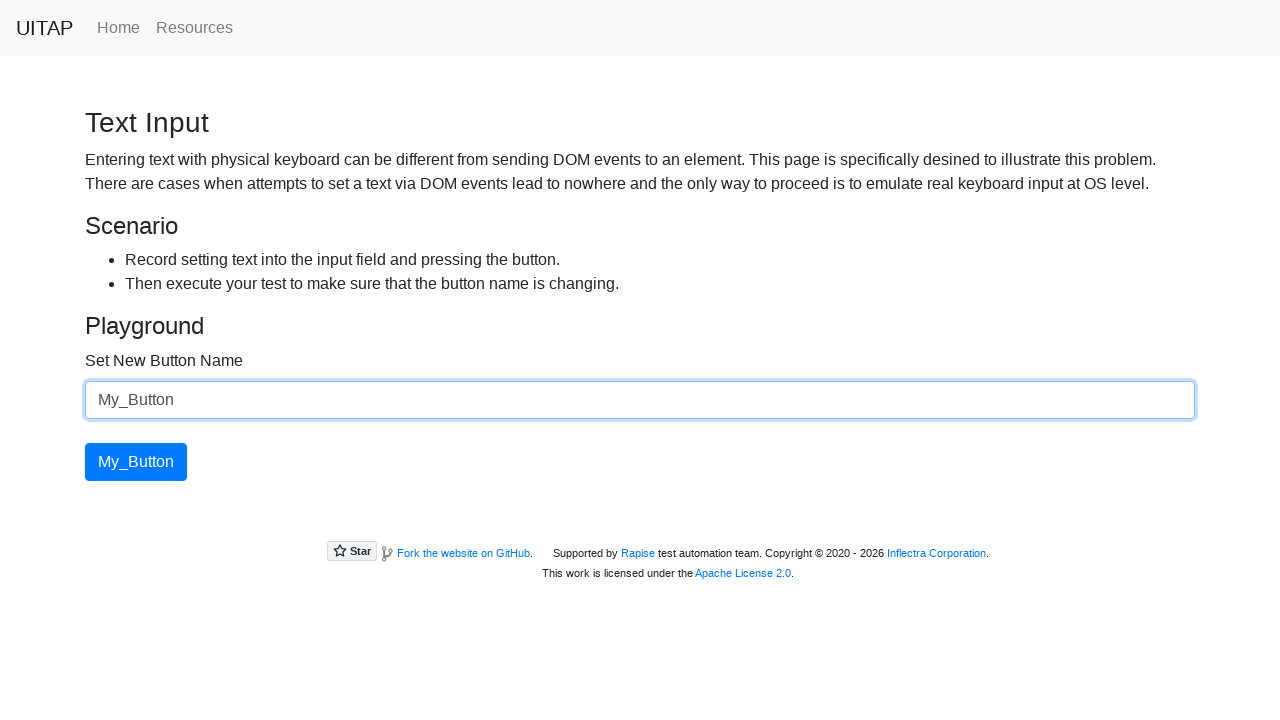

Waited 1000ms for UI update
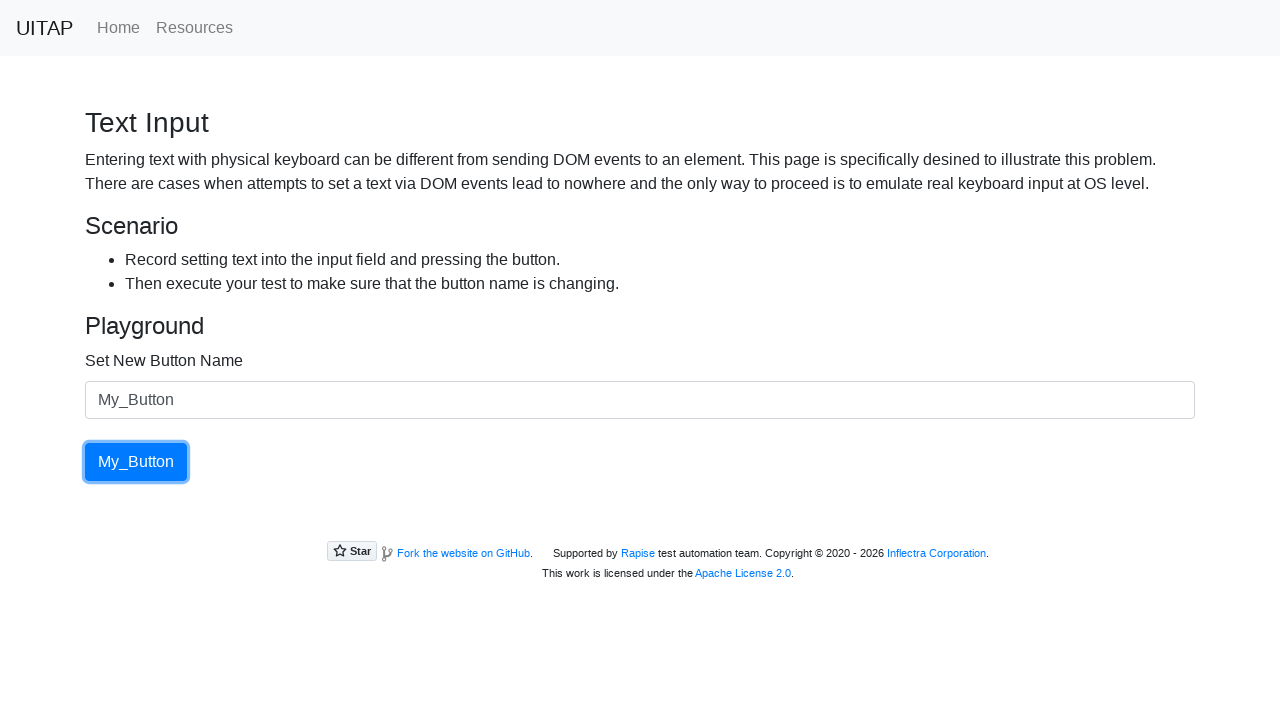

Verified button text successfully changed to 'My_Button'
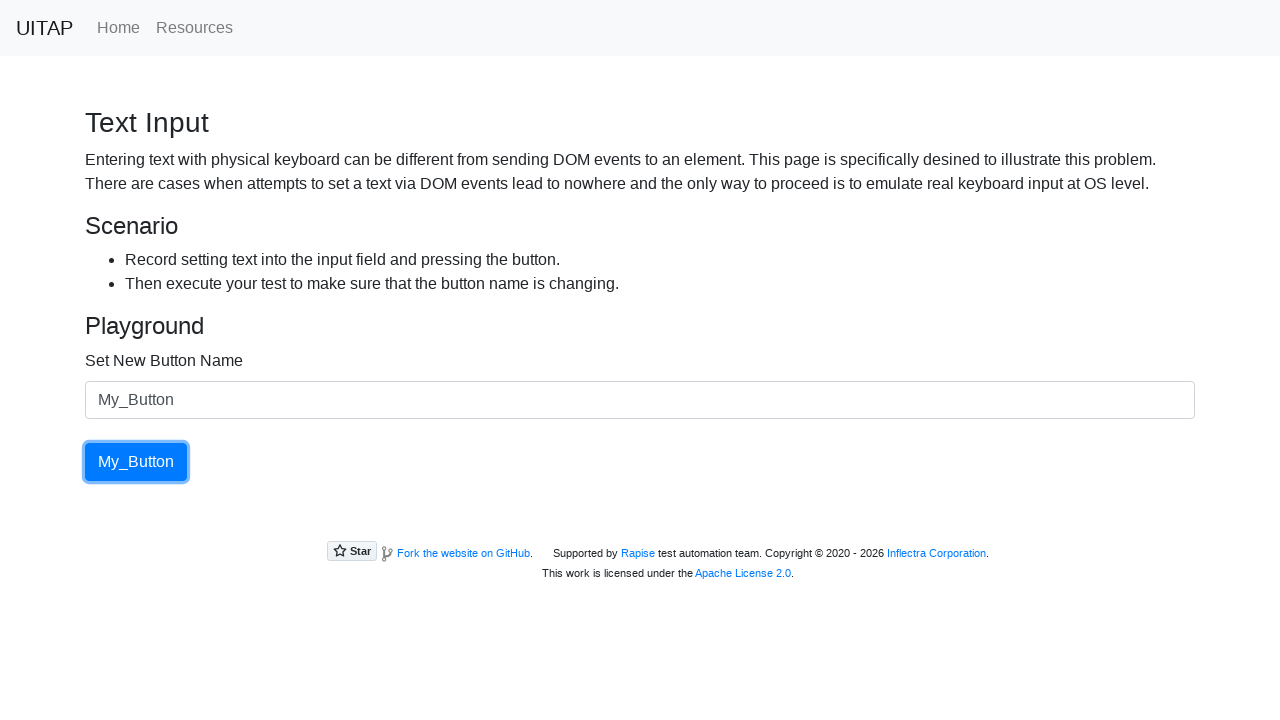

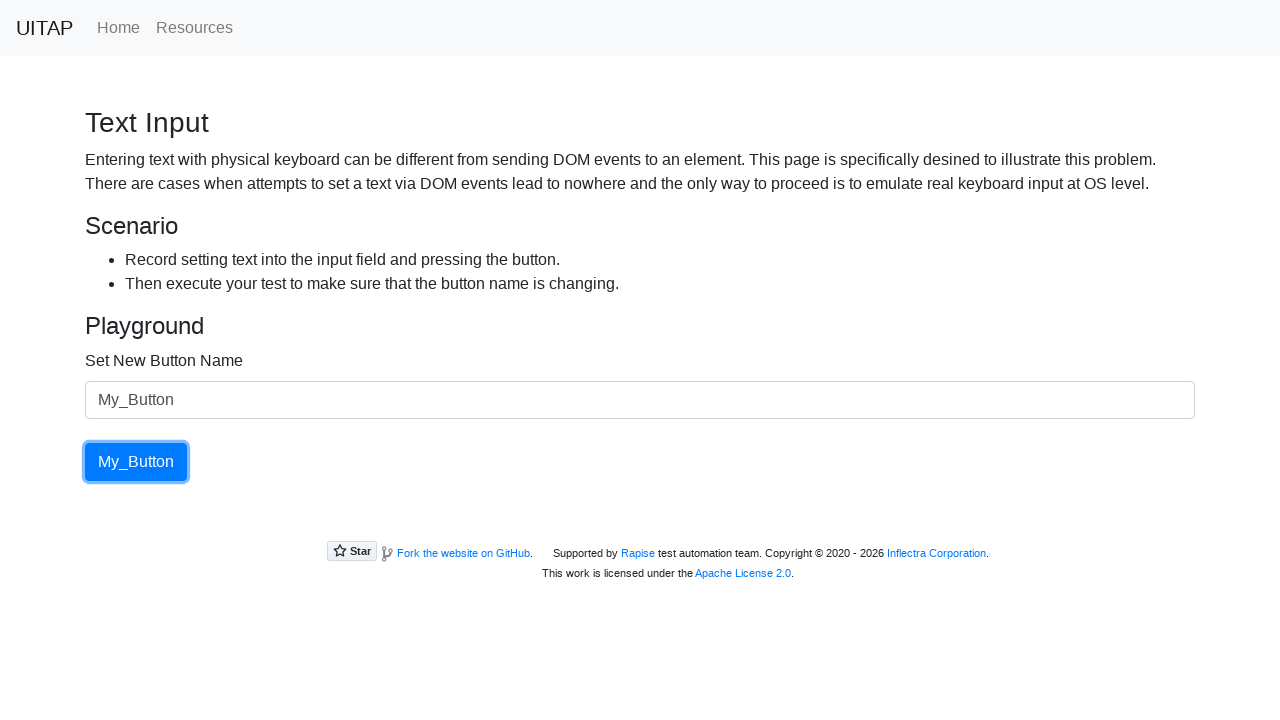